Tests checkbox functionality by verifying the first checkbox is unchecked, clicking it to check it, then verifying the second checkbox is checked and unchecking it.

Starting URL: https://the-internet.herokuapp.com/checkboxes

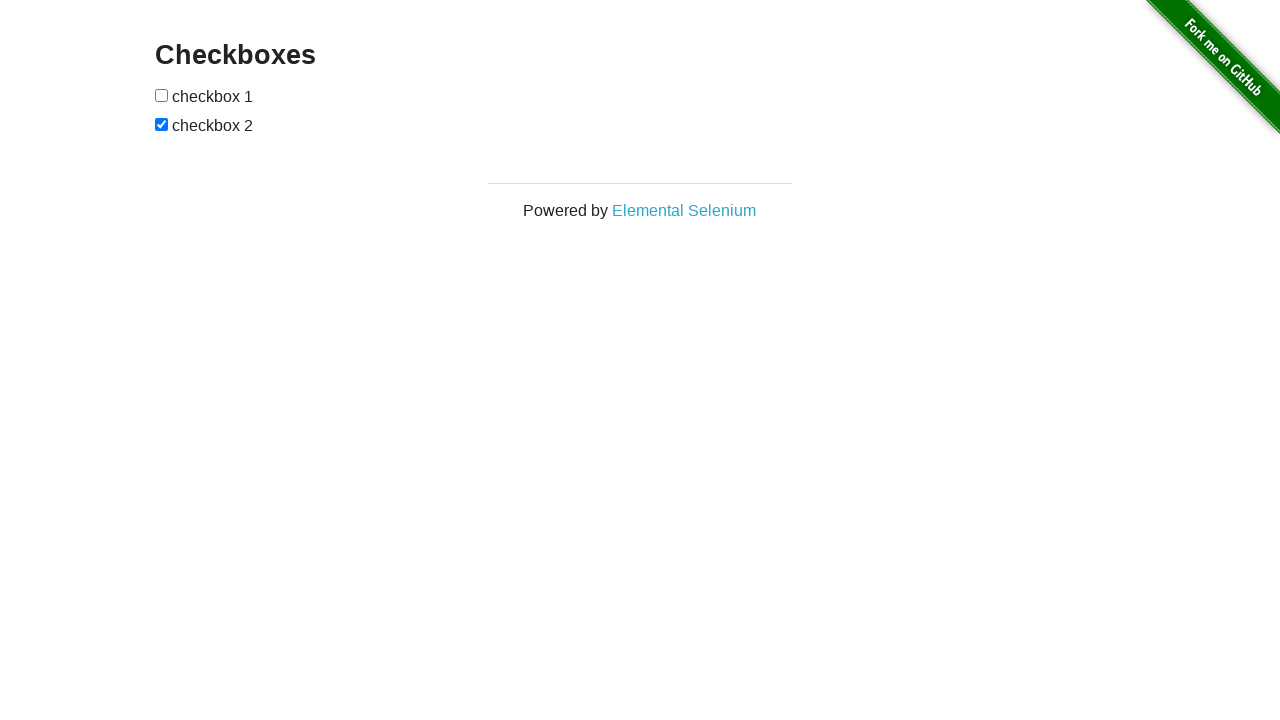

Waited for checkboxes to be visible
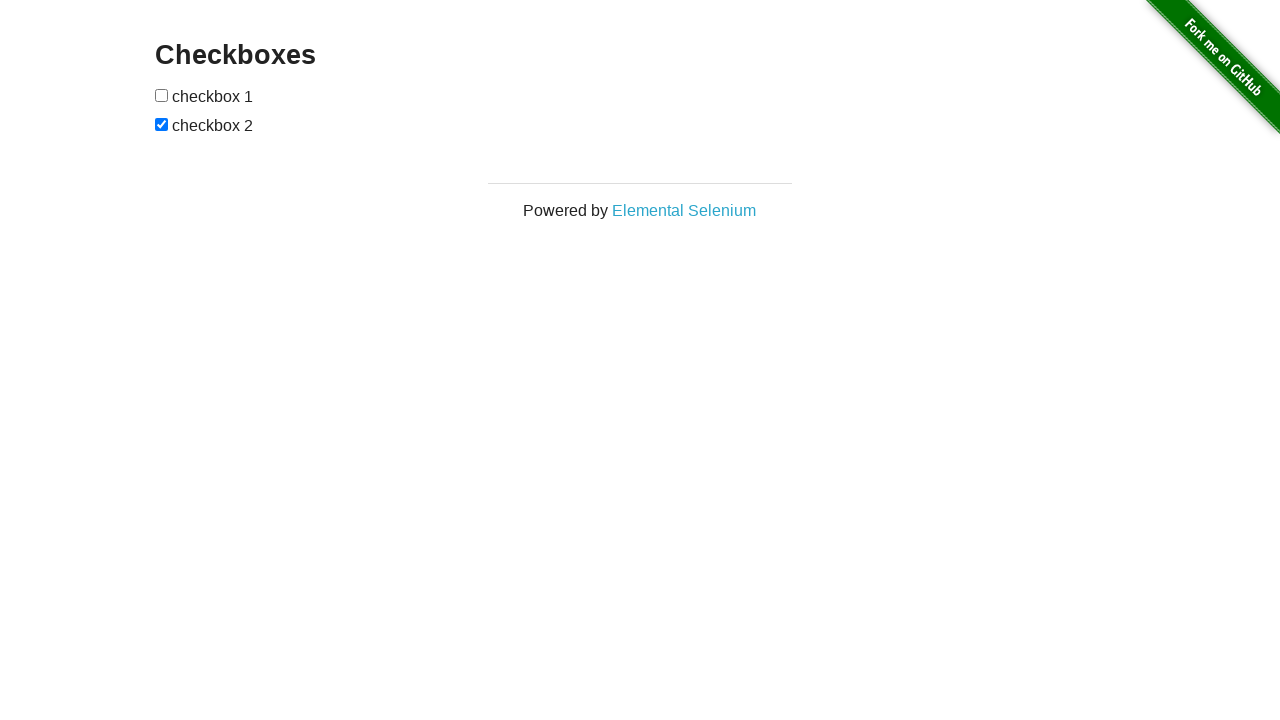

Located first checkbox element
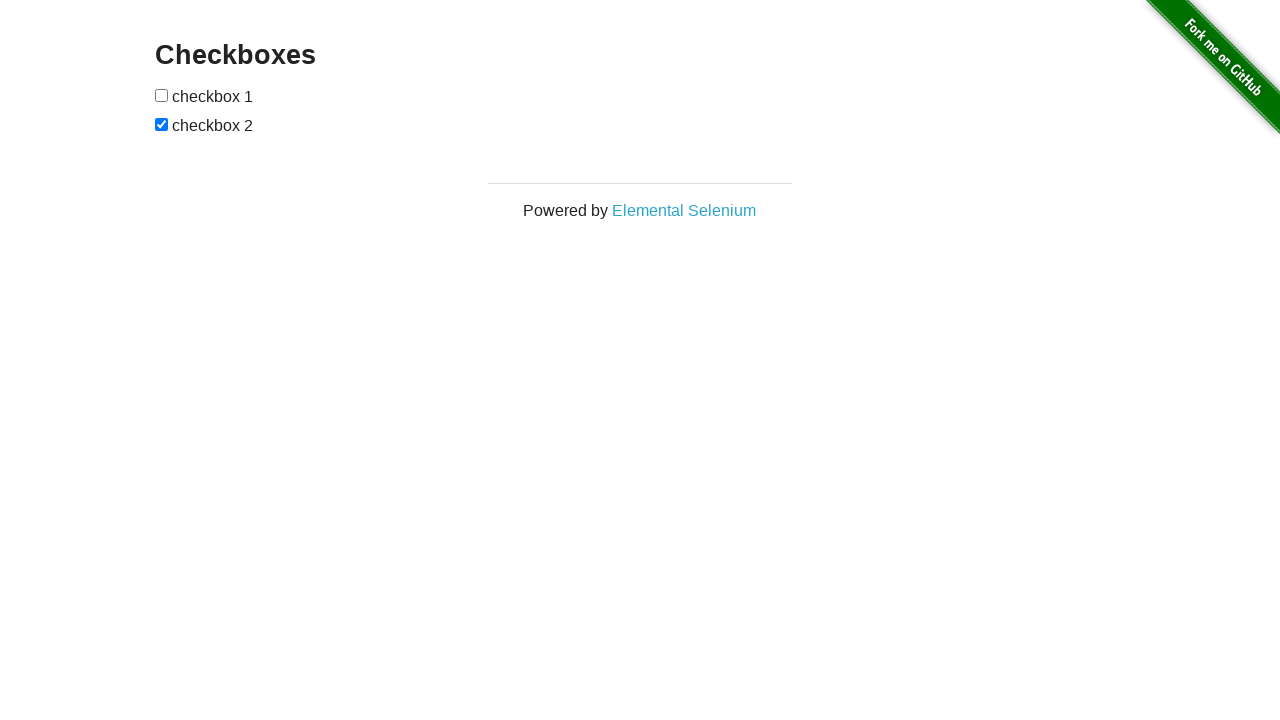

Verified first checkbox is unchecked initially
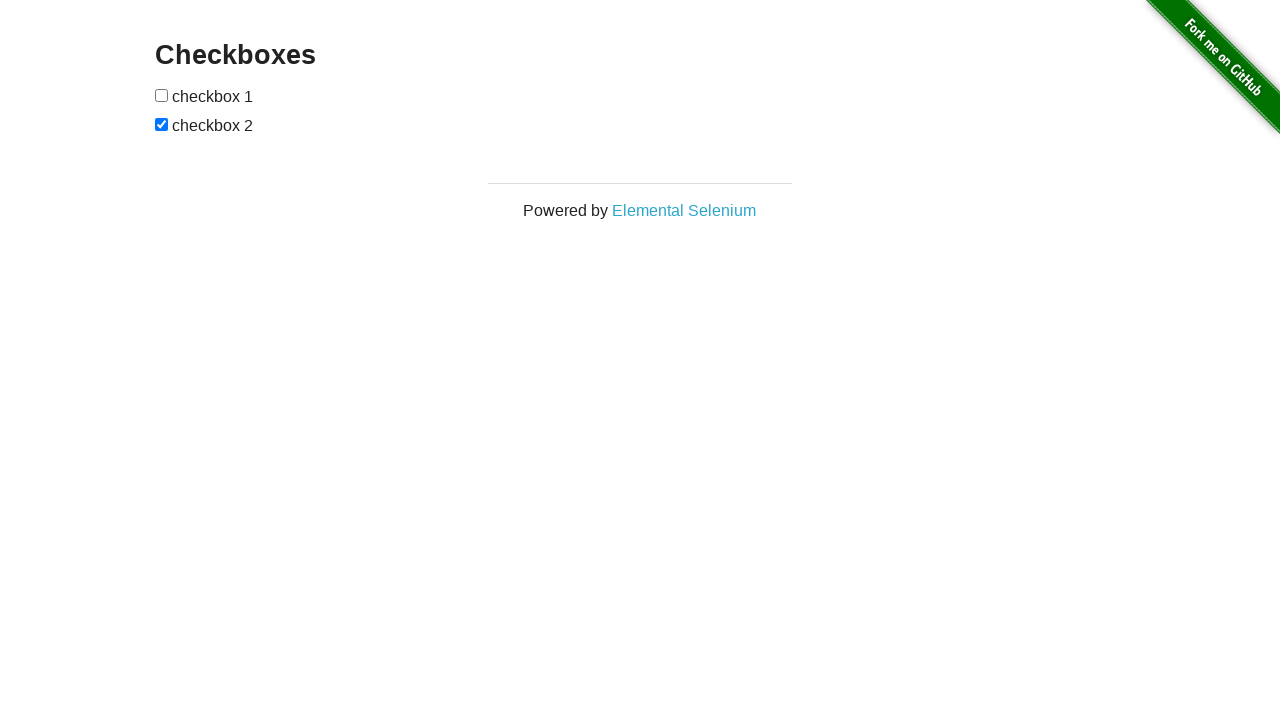

Clicked first checkbox to check it at (162, 95) on #checkboxes > input:nth-child(1)
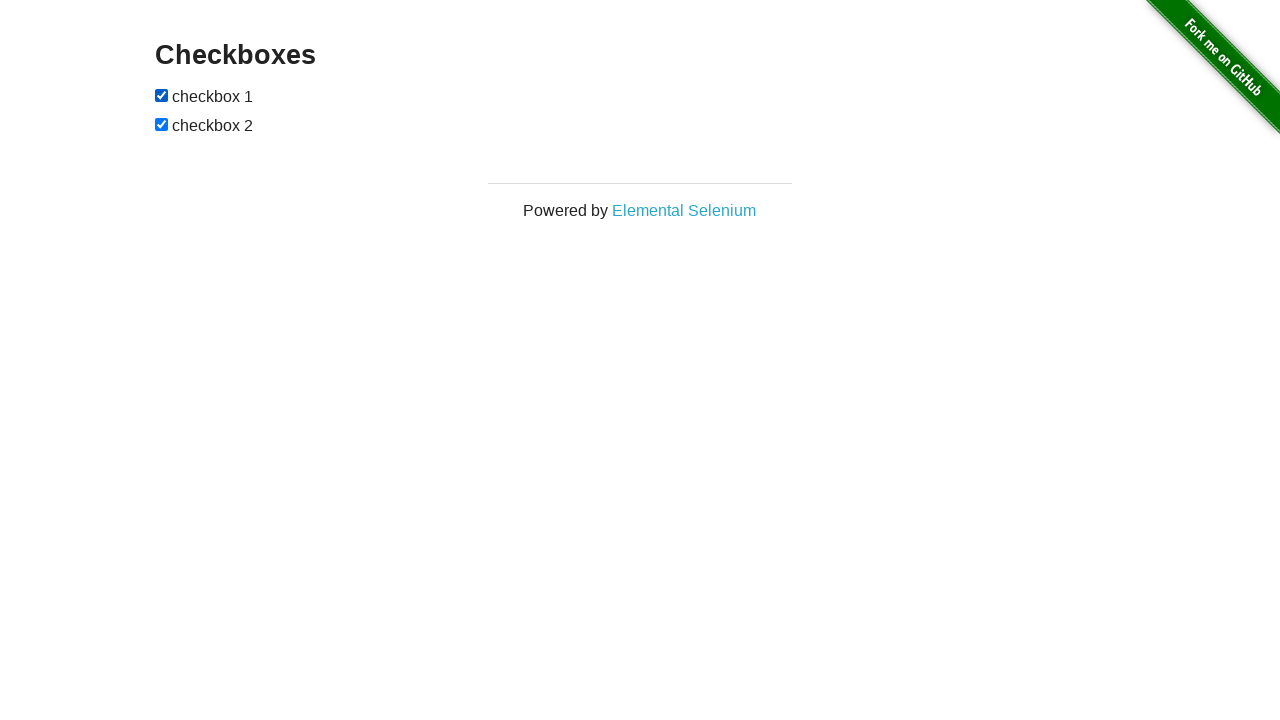

Verified first checkbox is now checked
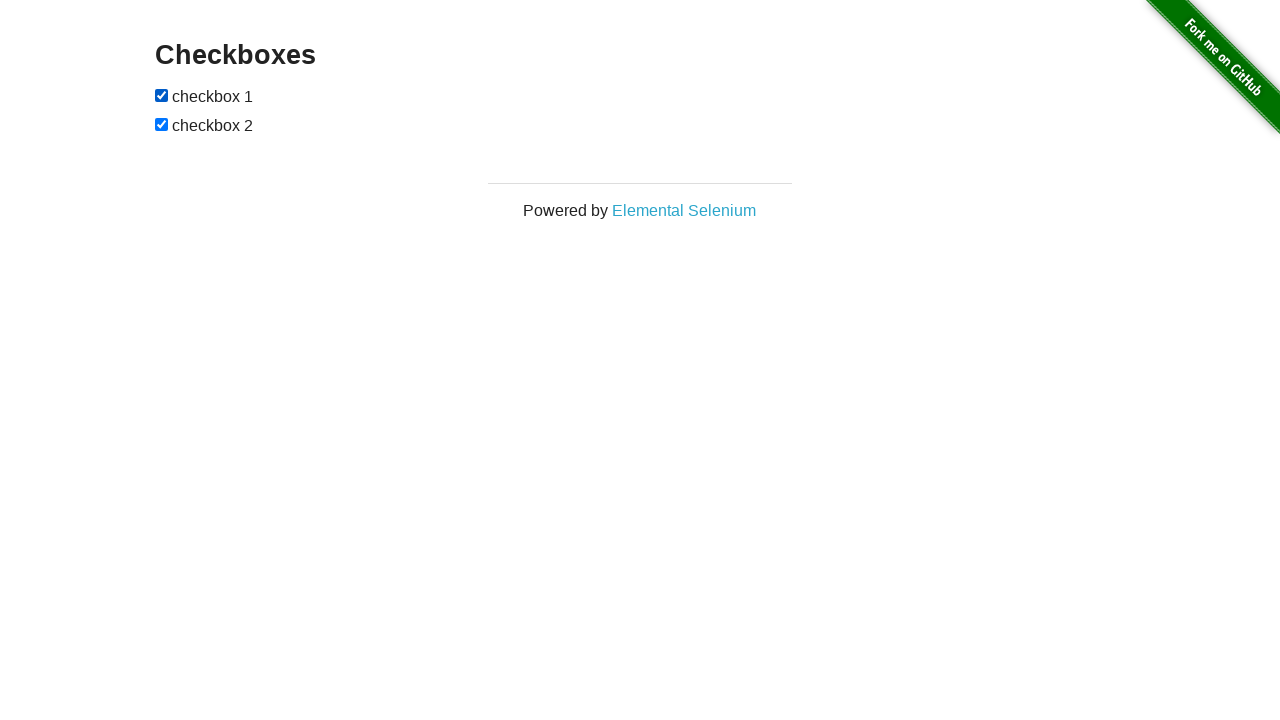

Located second checkbox element
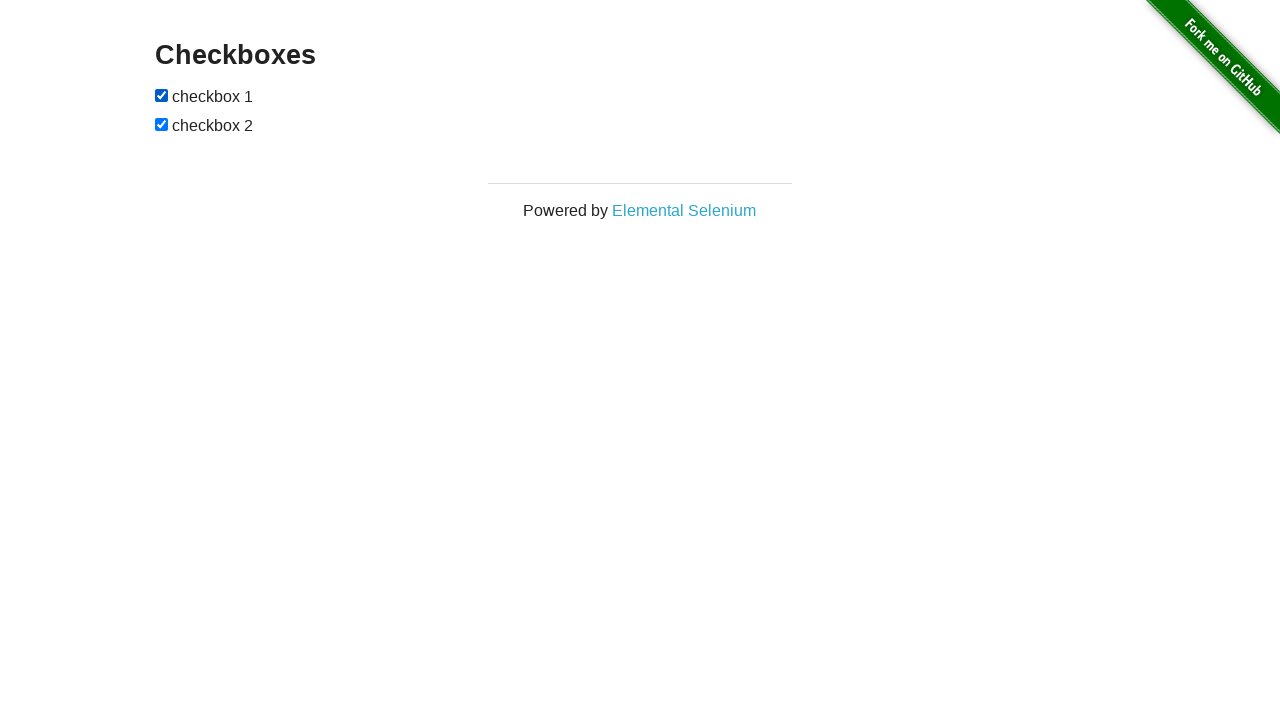

Verified second checkbox is checked initially
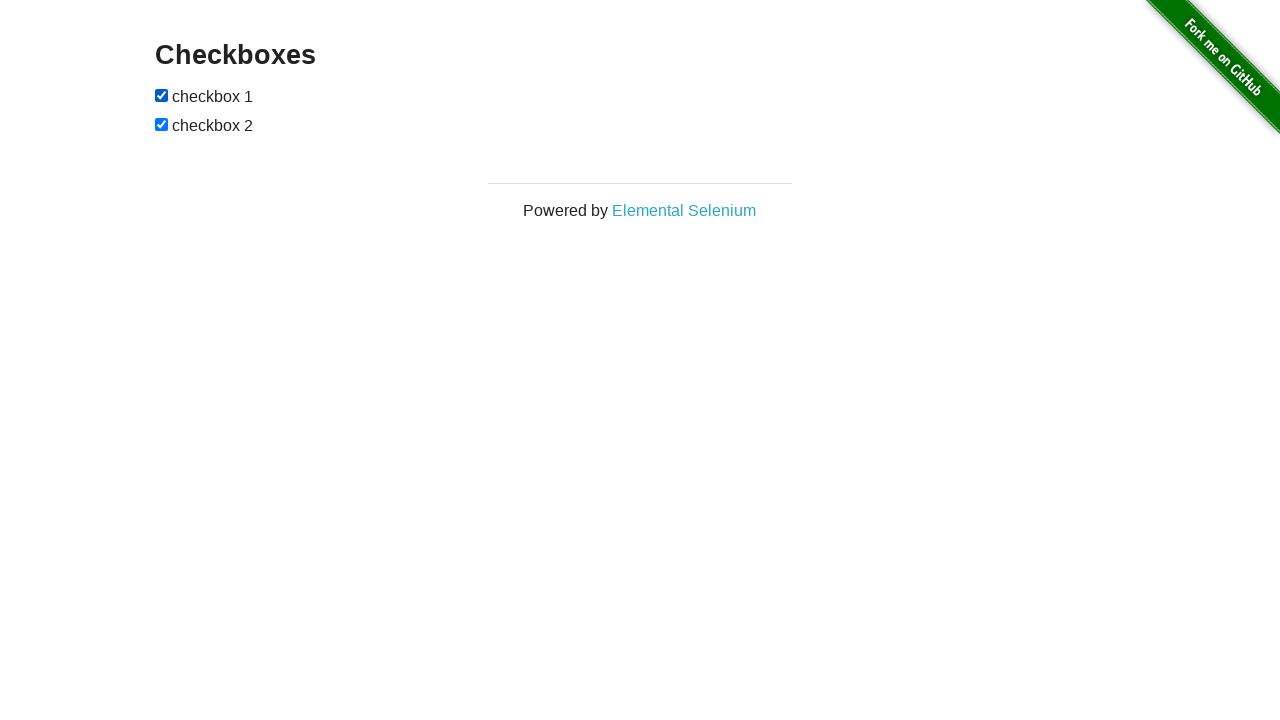

Clicked second checkbox to uncheck it at (162, 124) on #checkboxes > input:nth-child(3)
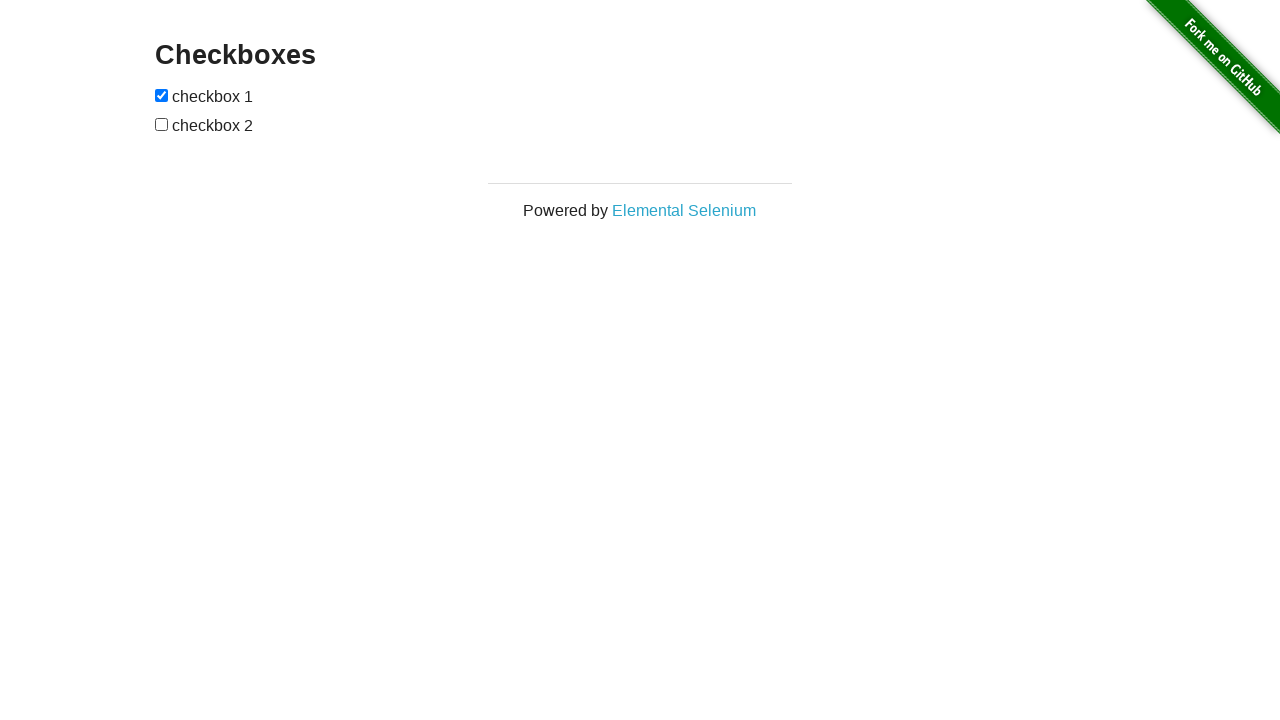

Verified second checkbox is now unchecked
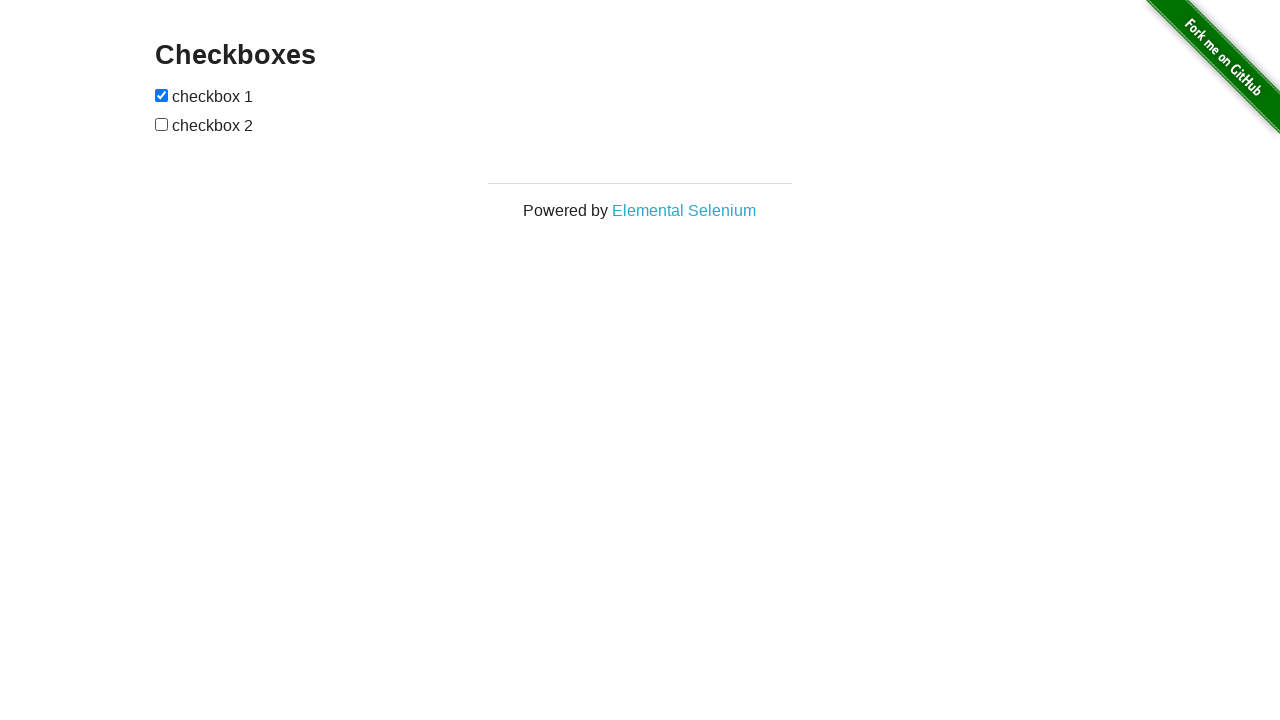

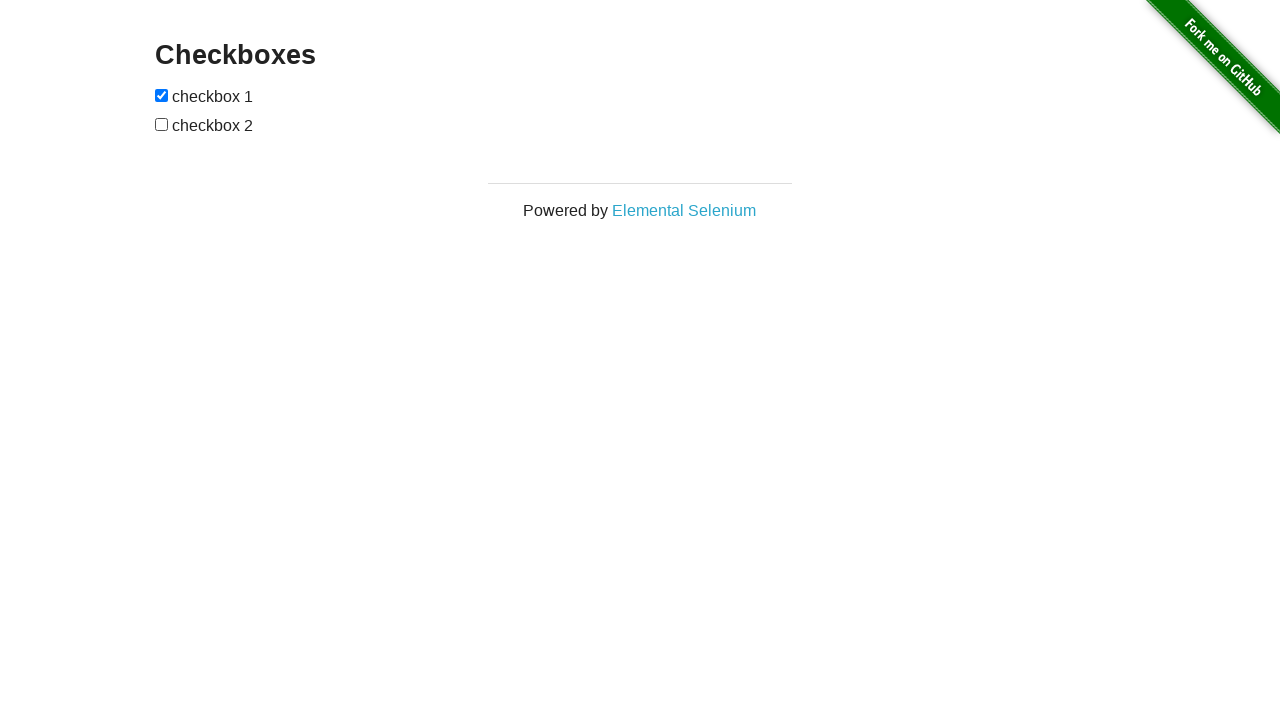